Tests the search functionality on Farmacias Pasteur website by entering a medication name in the search box, submitting the search, and verifying that product results are displayed.

Starting URL: https://www.farmaciaspasteur.com.co/

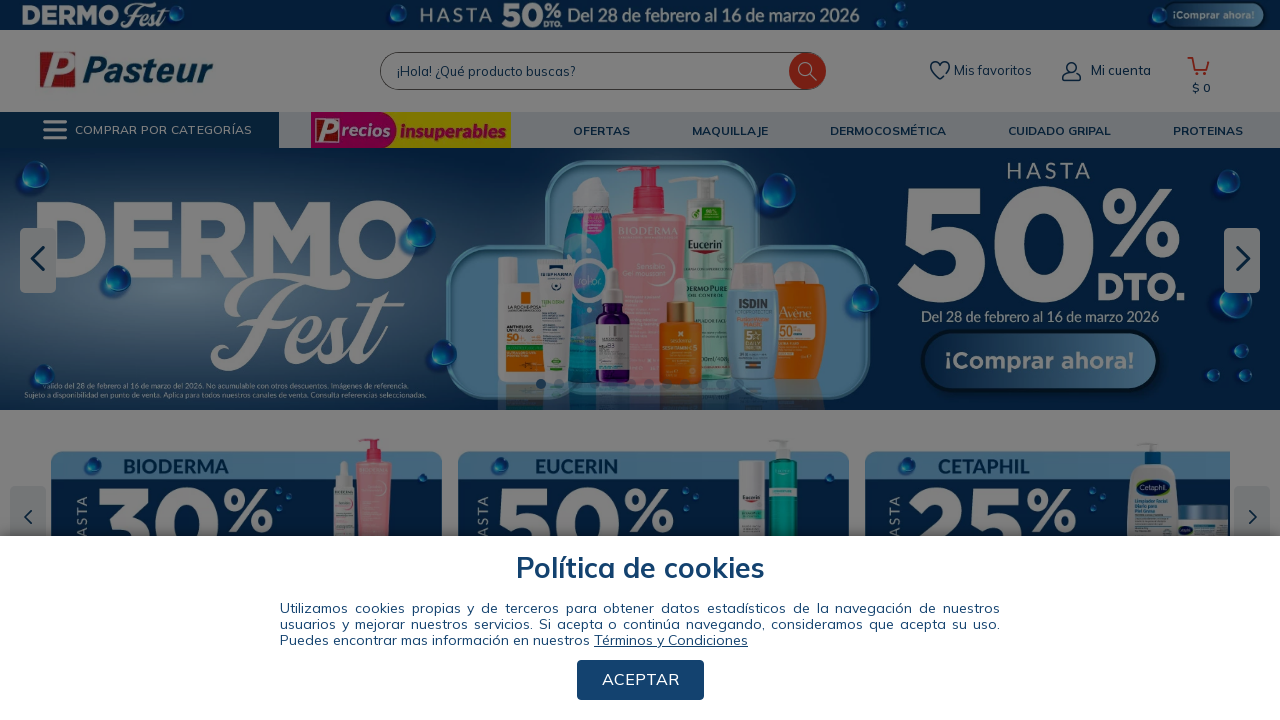

Waited for page to fully load (networkidle)
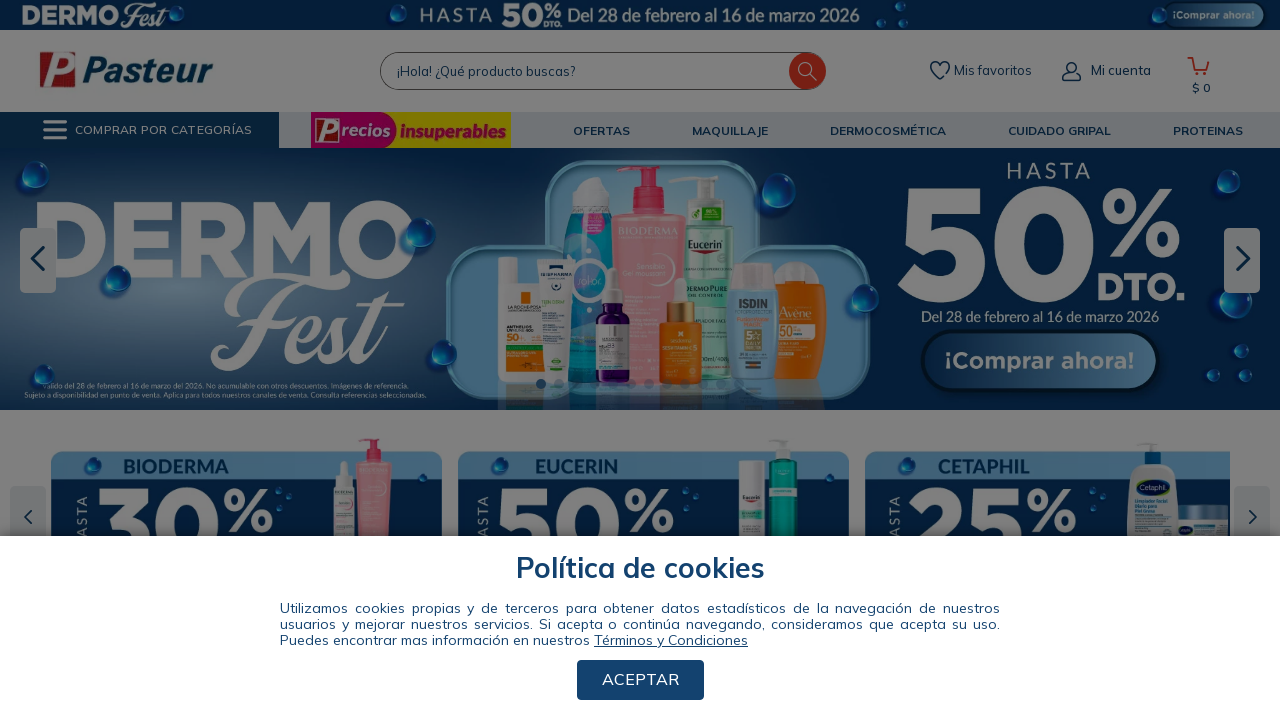

Filled search box with medication name 'Acetaminofen' on input#downshift-0-input
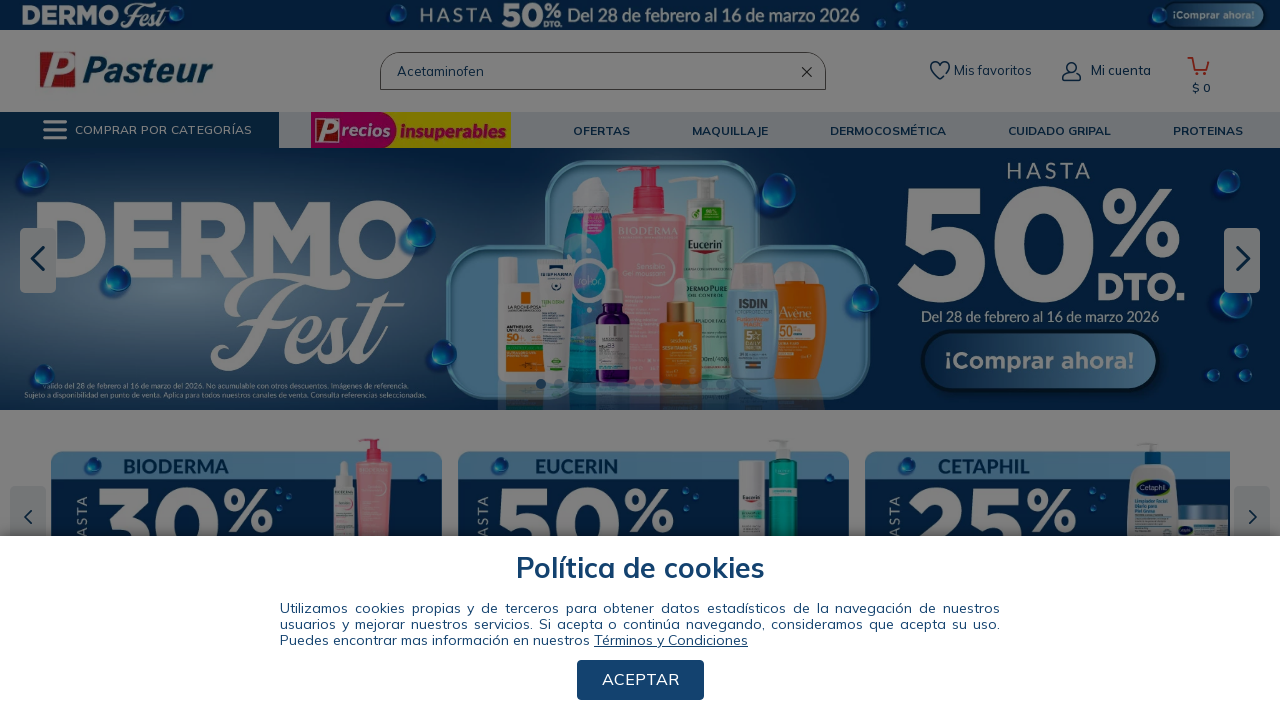

Submitted search by pressing Enter on input#downshift-0-input
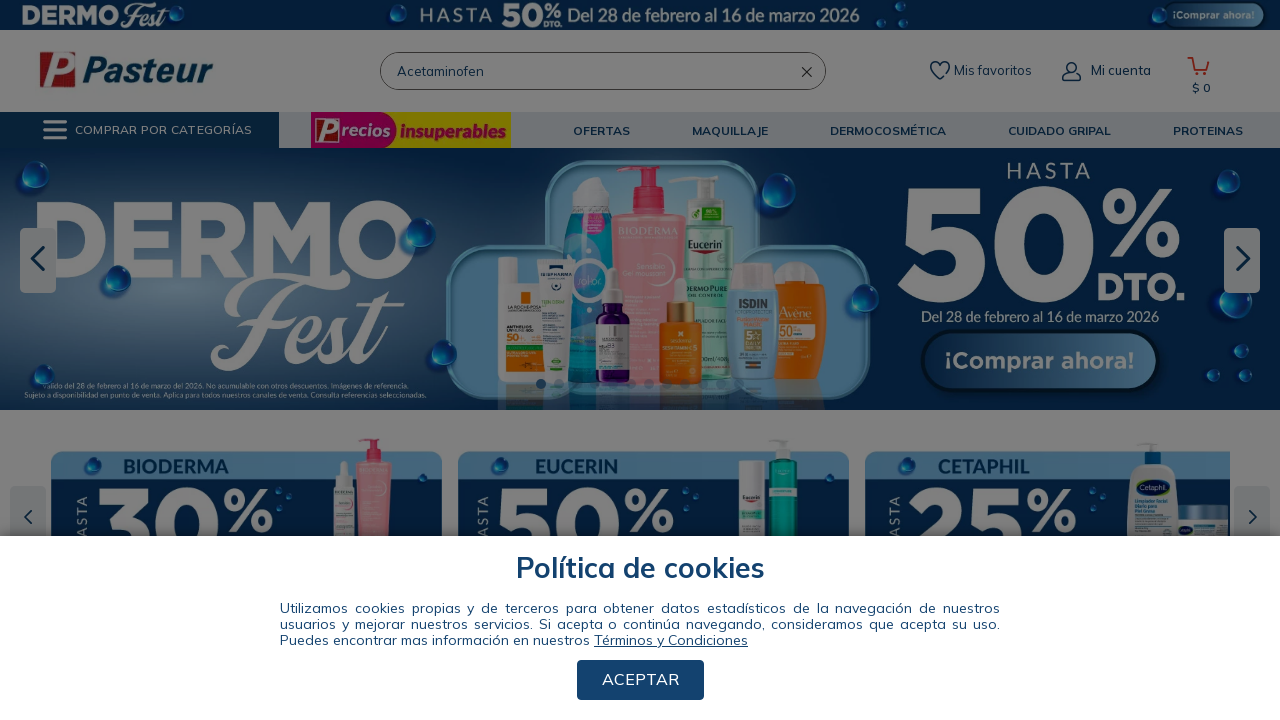

Search results loaded successfully
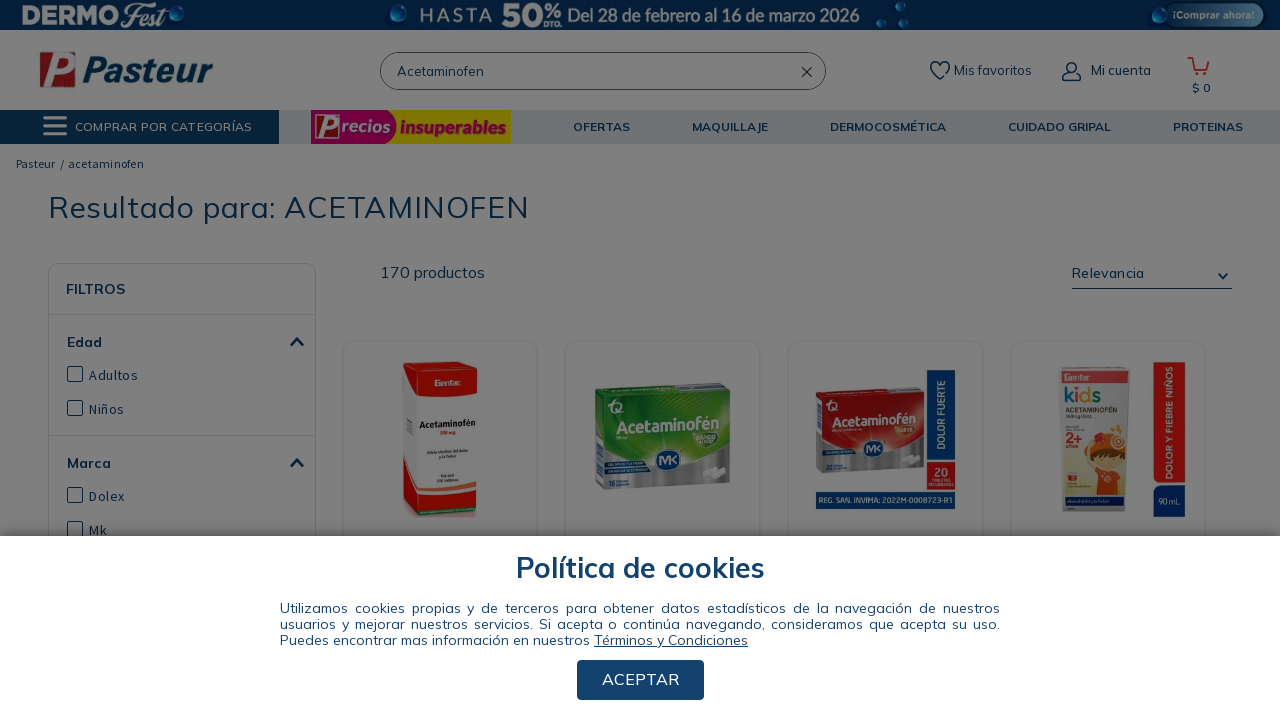

Product brand information is displayed
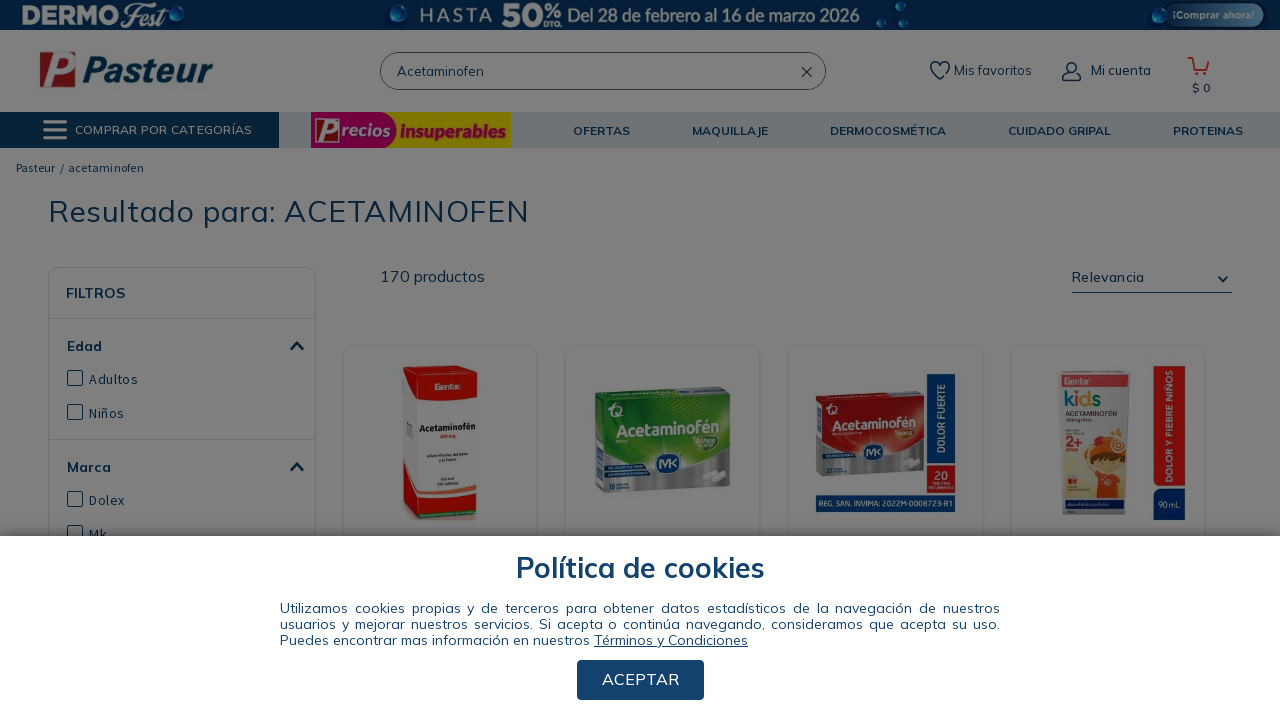

Product price information is displayed
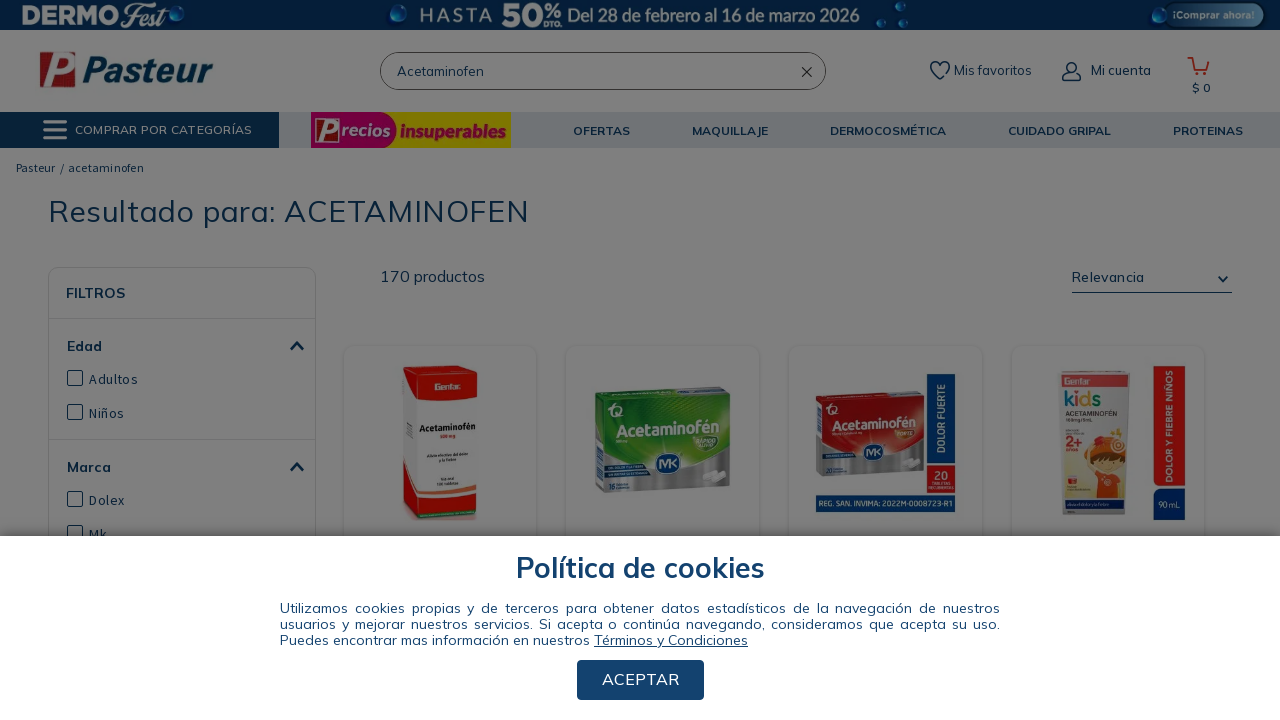

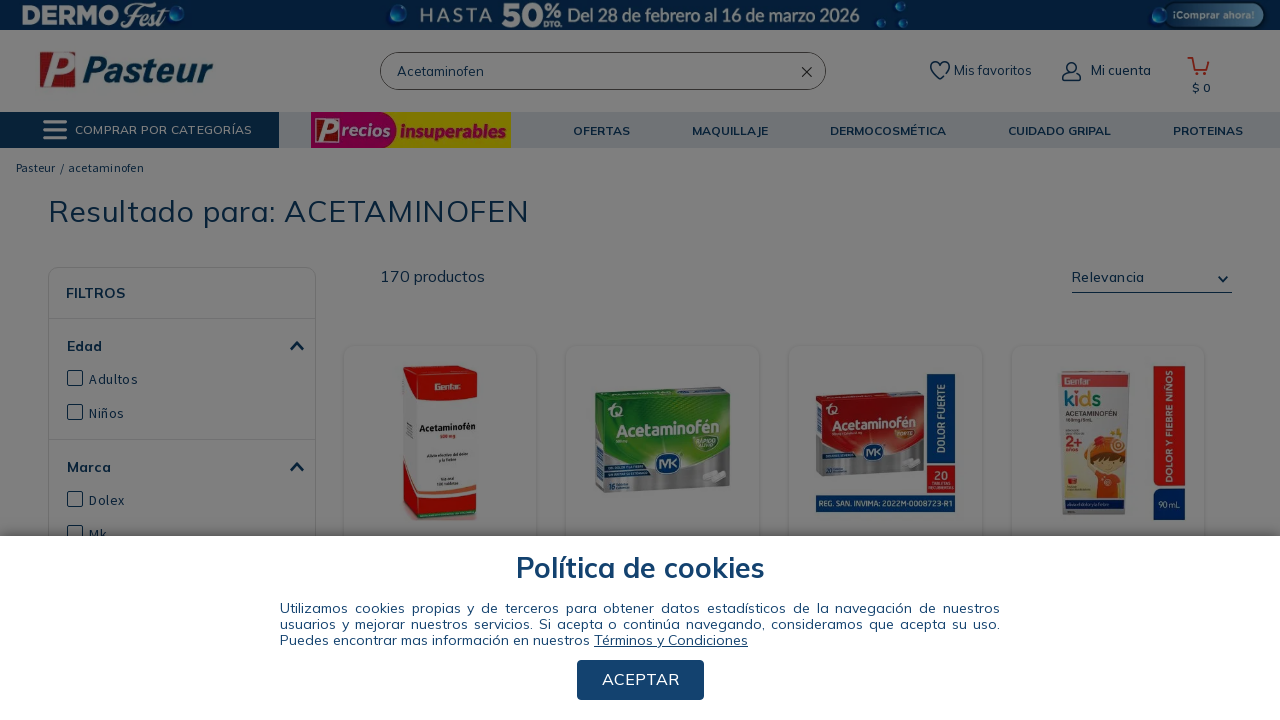